Tests window handling functionality by verifying page content, clicking a link that opens a new window, switching between windows, and verifying content in both windows.

Starting URL: https://the-internet.herokuapp.com/windows

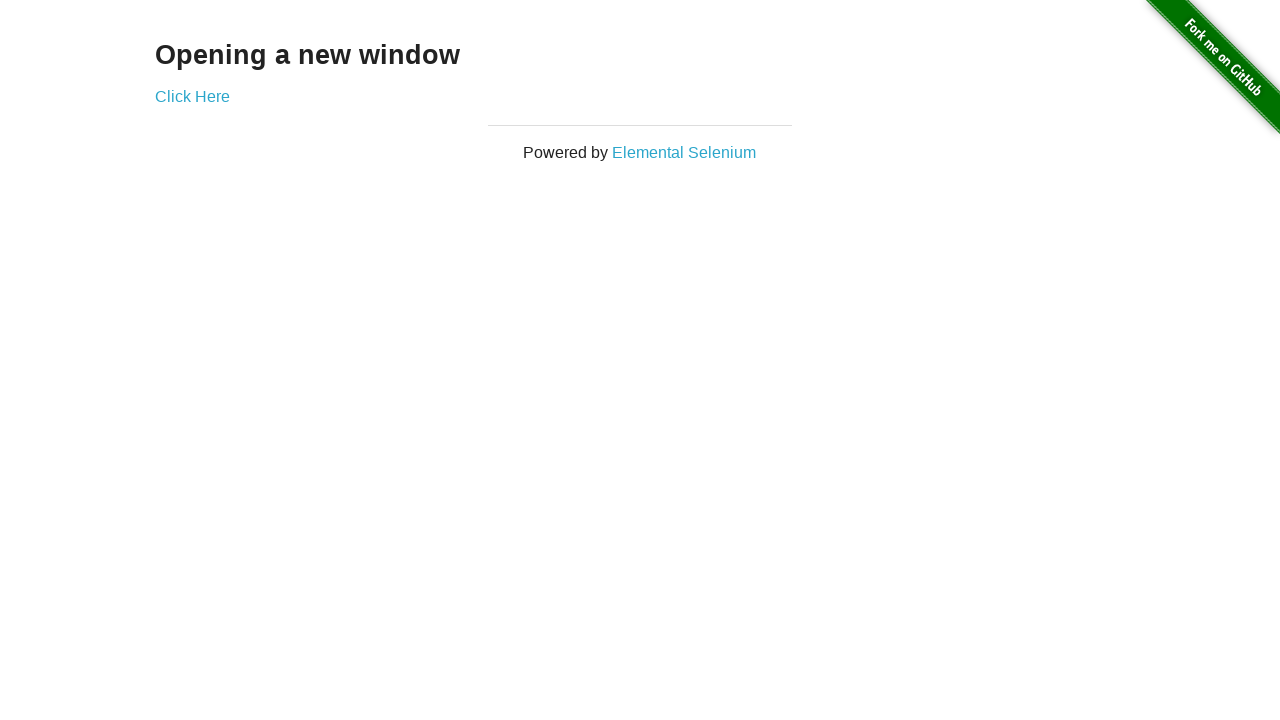

Retrieved heading text from first page
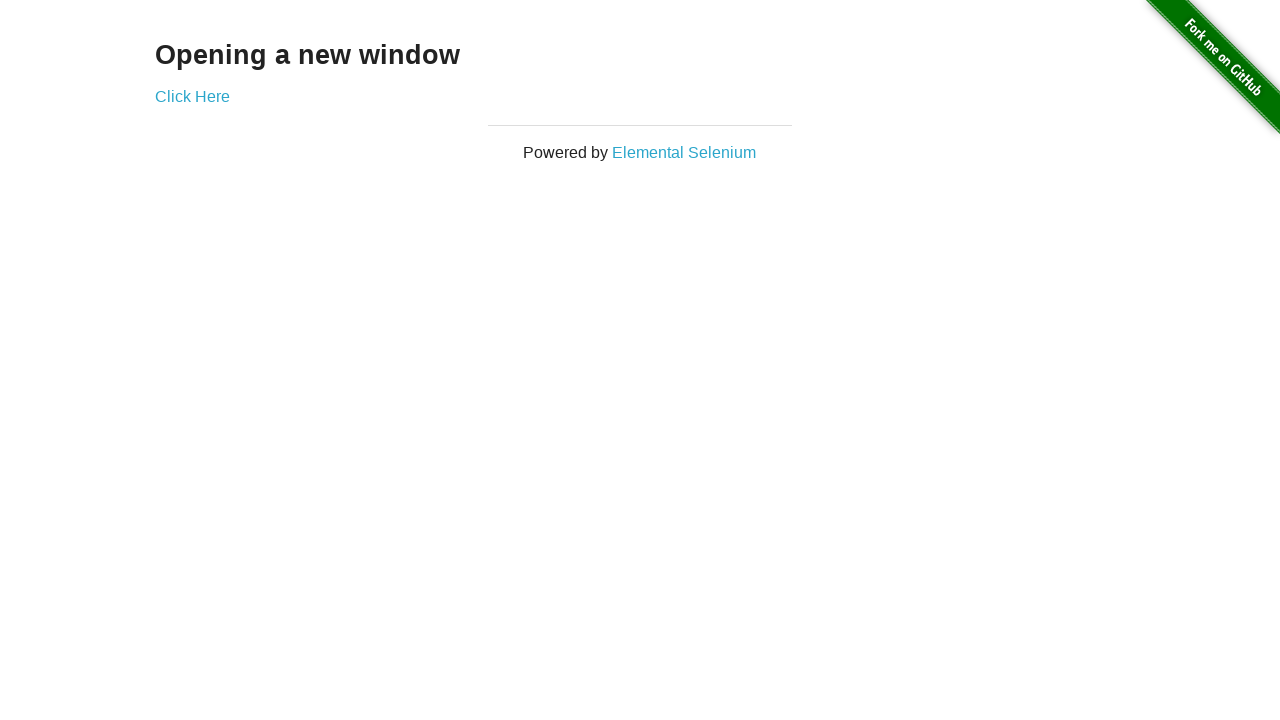

Verified heading text is 'Opening a new window'
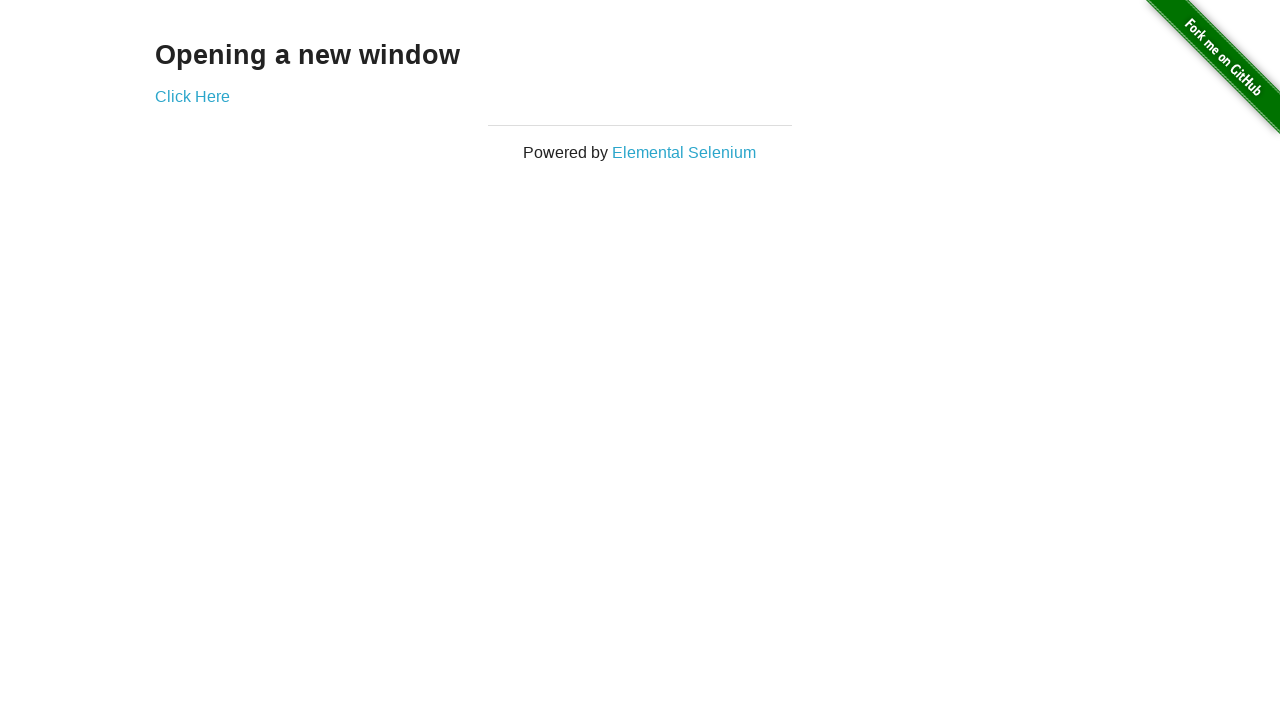

Verified page title is 'The Internet'
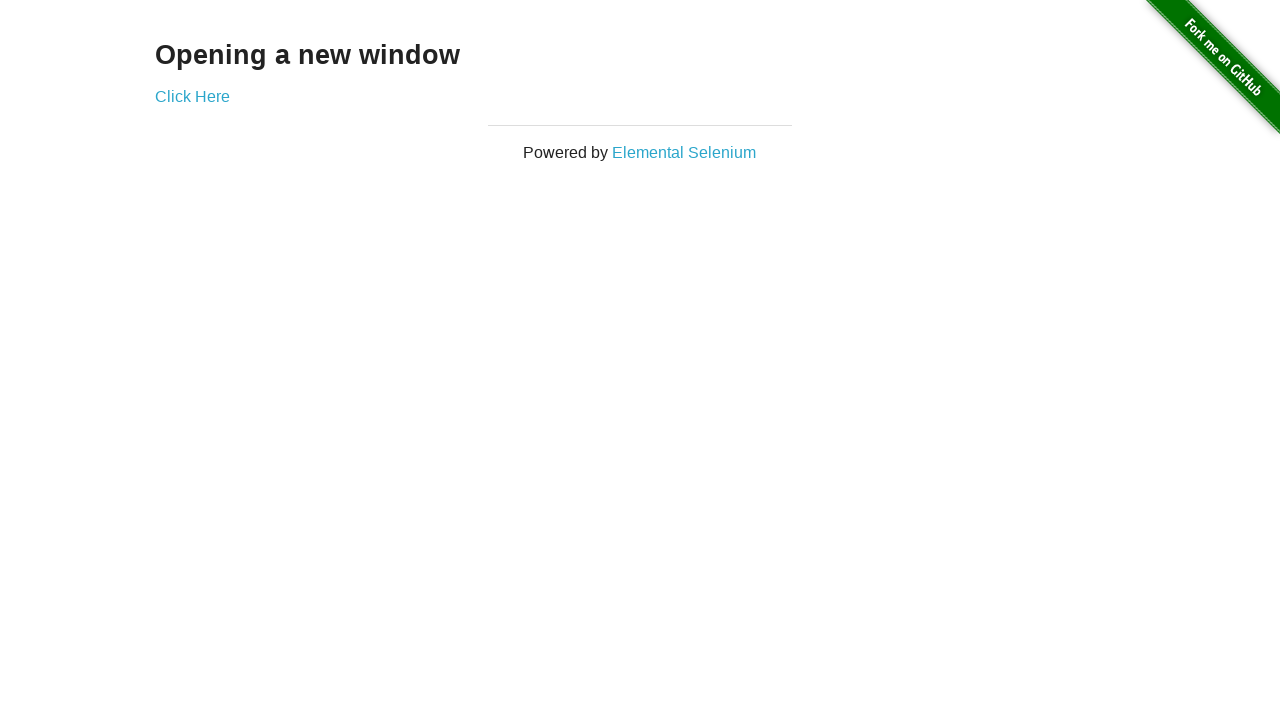

Clicked 'Click Here' link to open new window at (192, 96) on text=Click Here
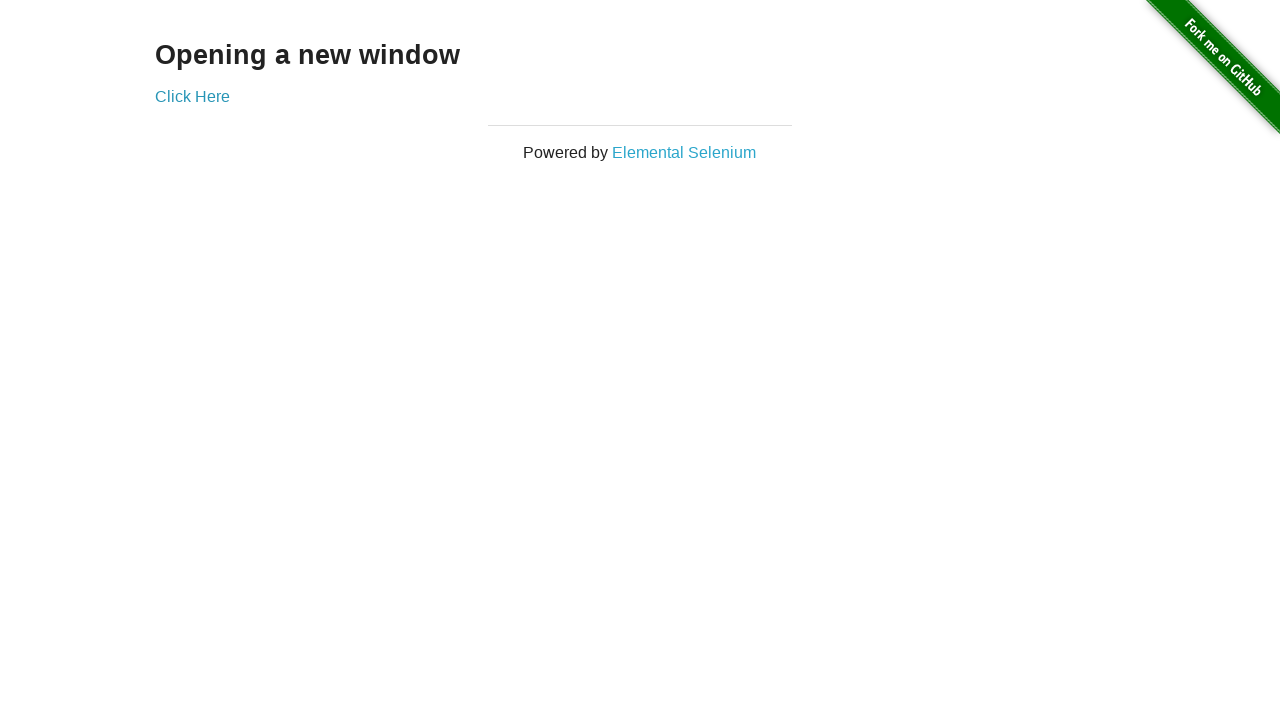

New window opened and loaded
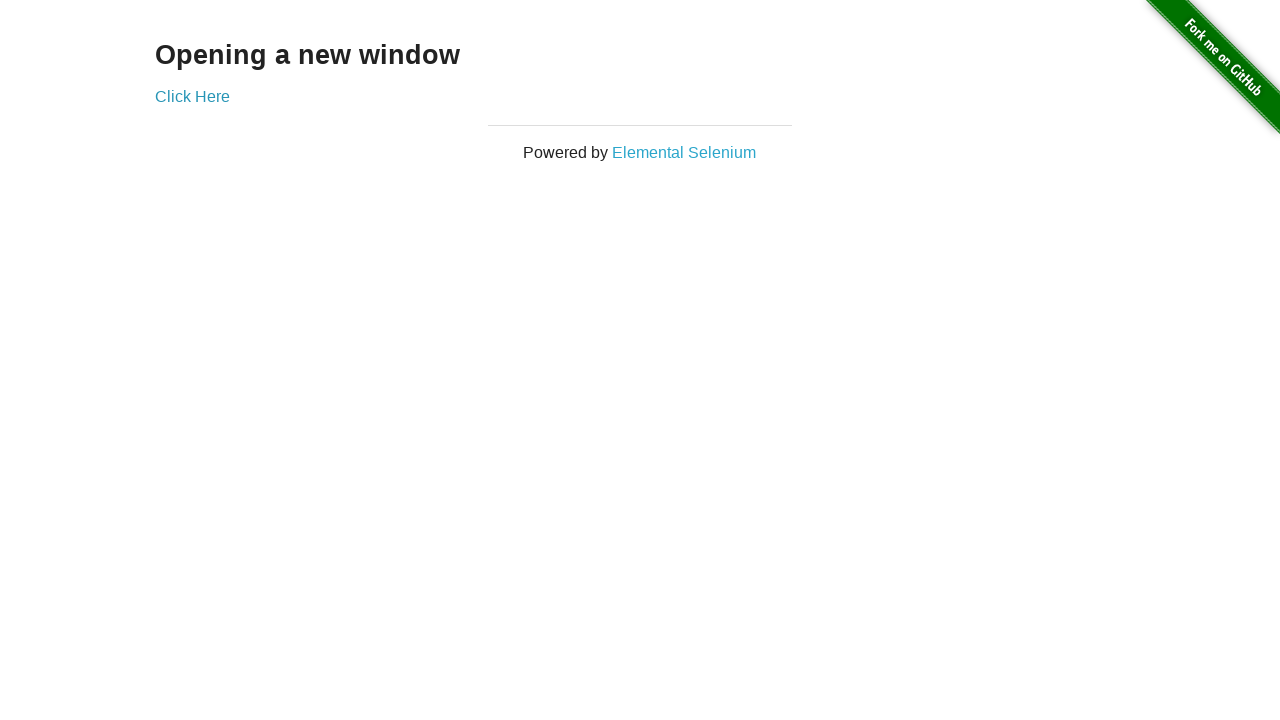

Verified new window title is 'New Window'
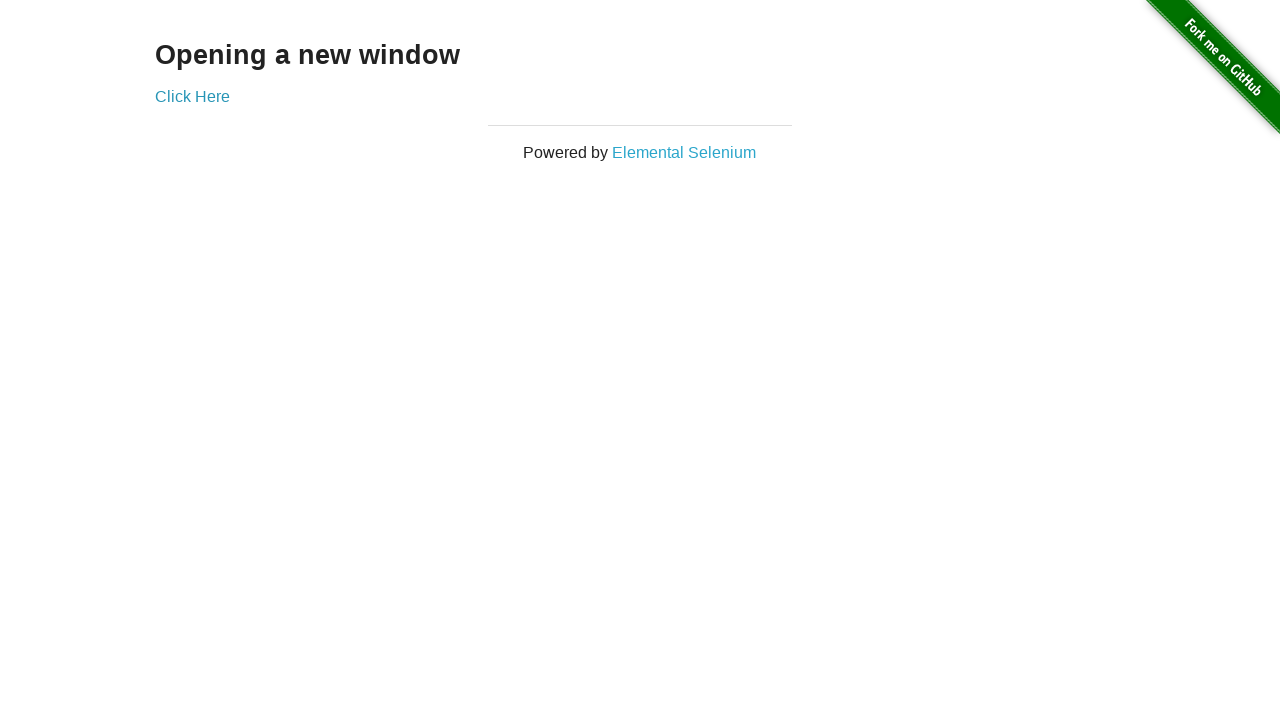

Retrieved heading text from new window
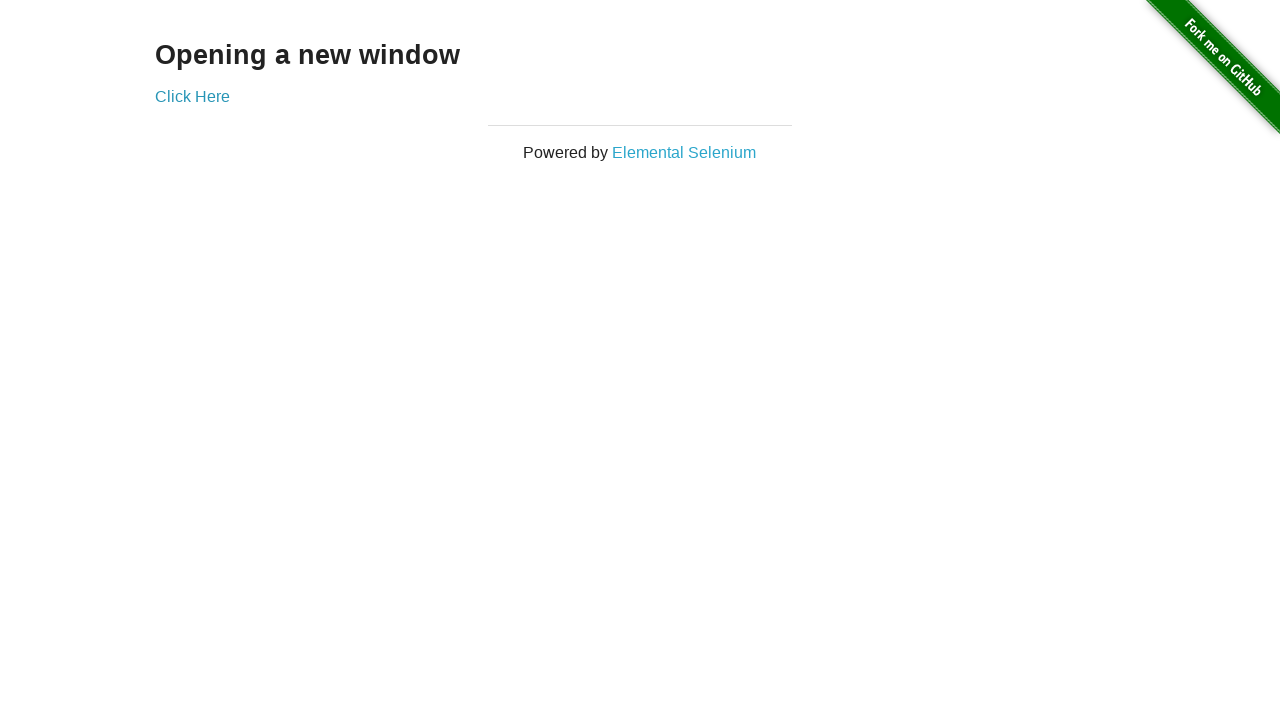

Verified new window heading text is 'New Window'
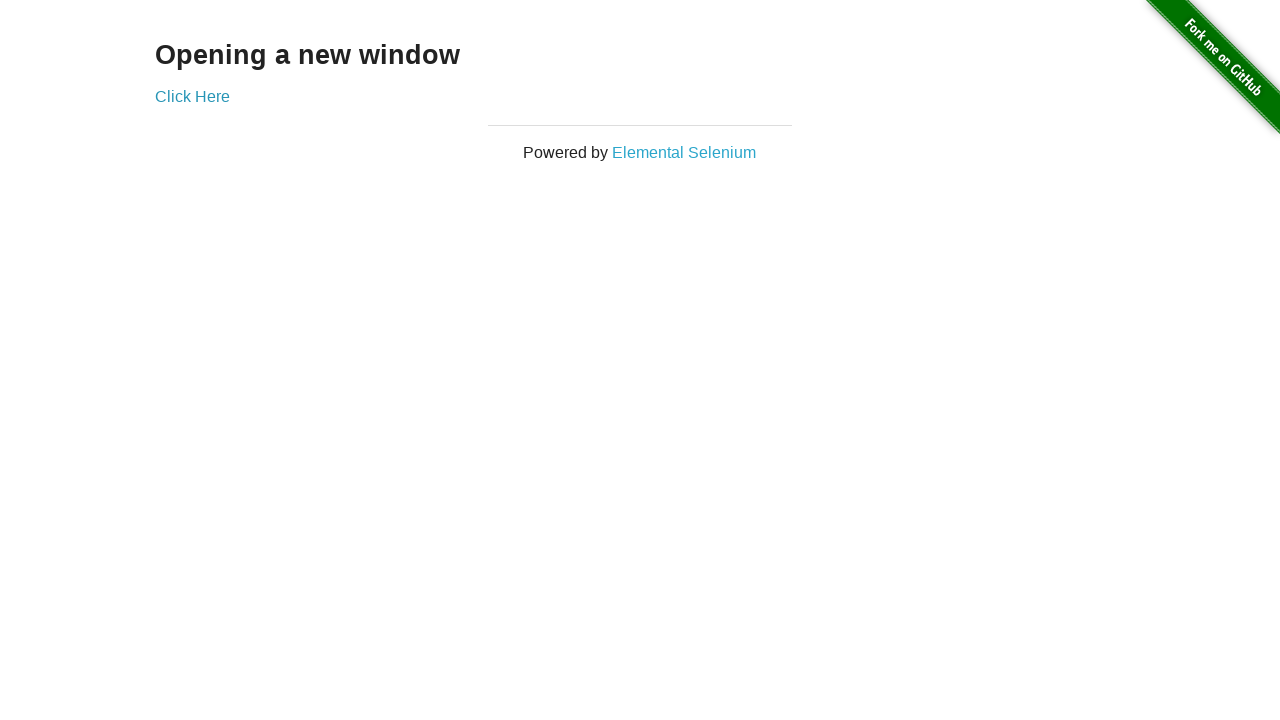

Switched back to original page
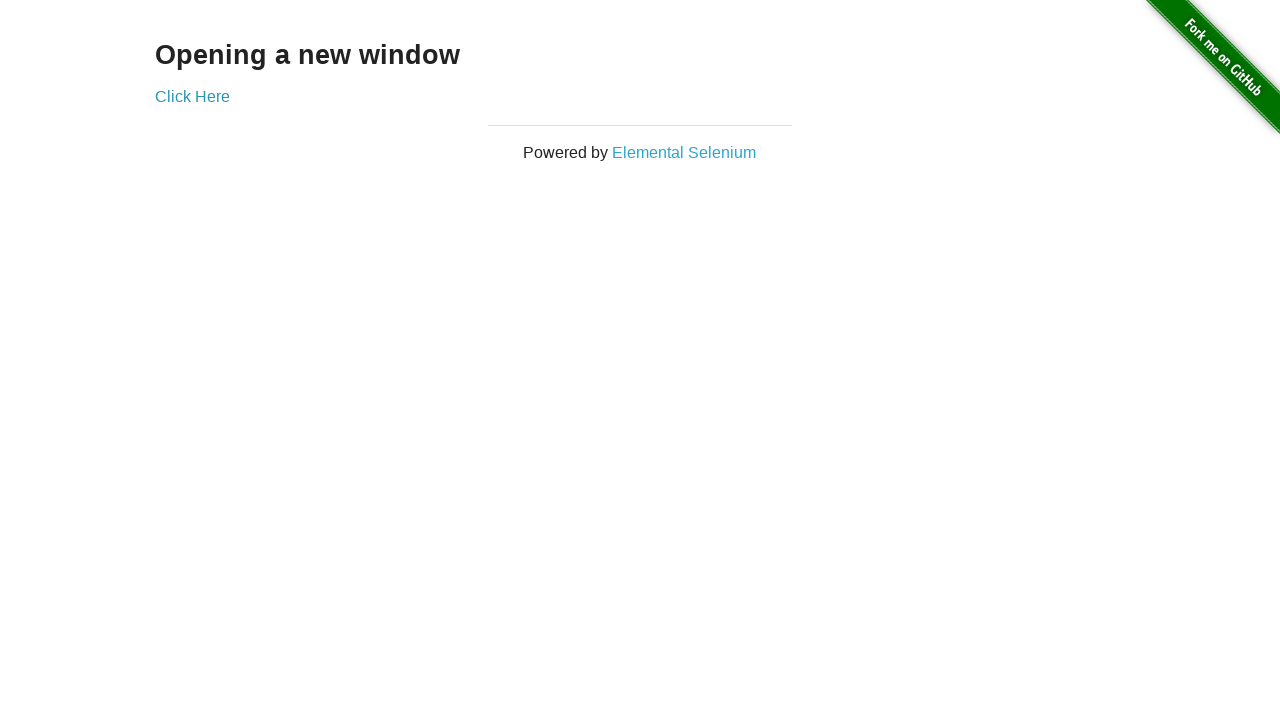

Verified original page title is still 'The Internet'
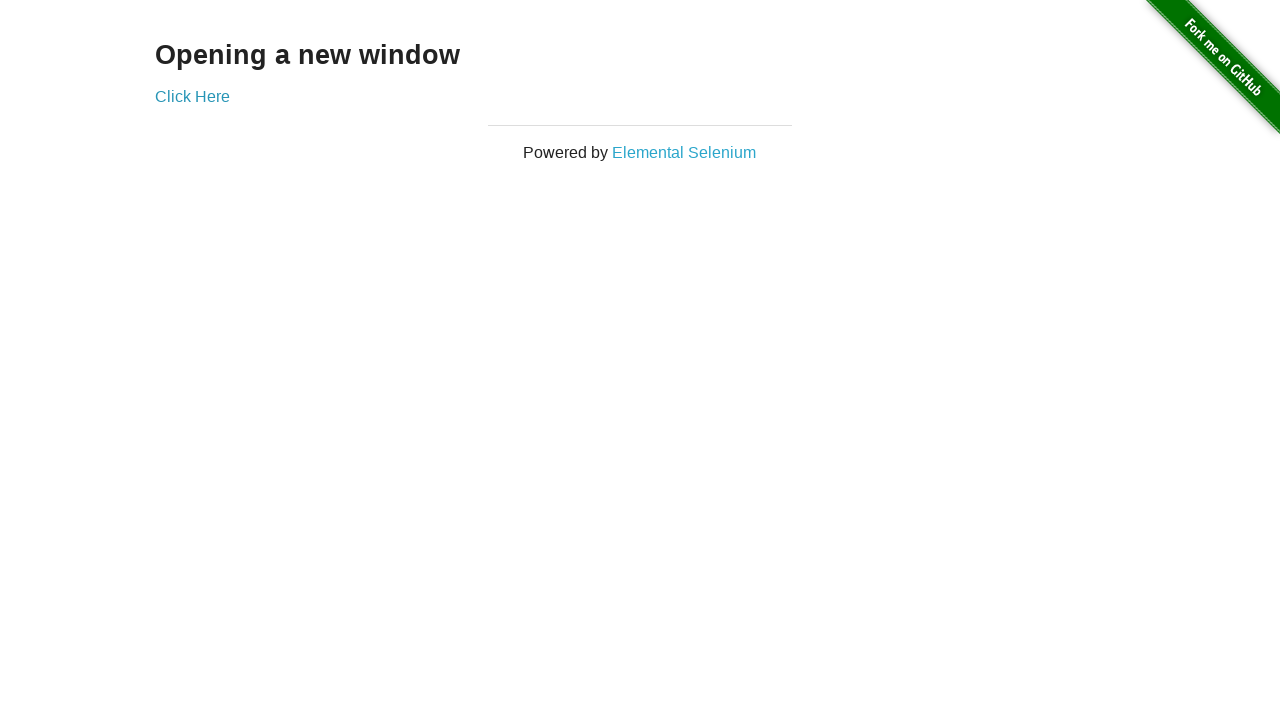

Switched back to new window
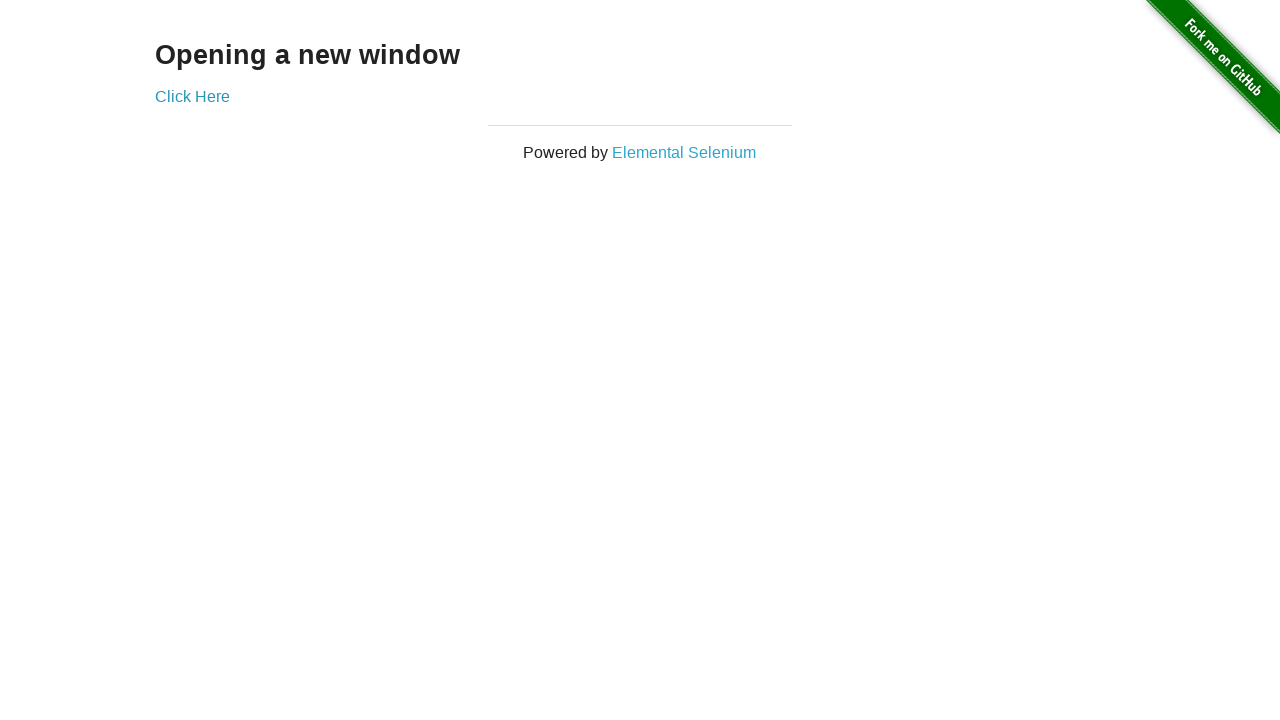

Switched back to original page
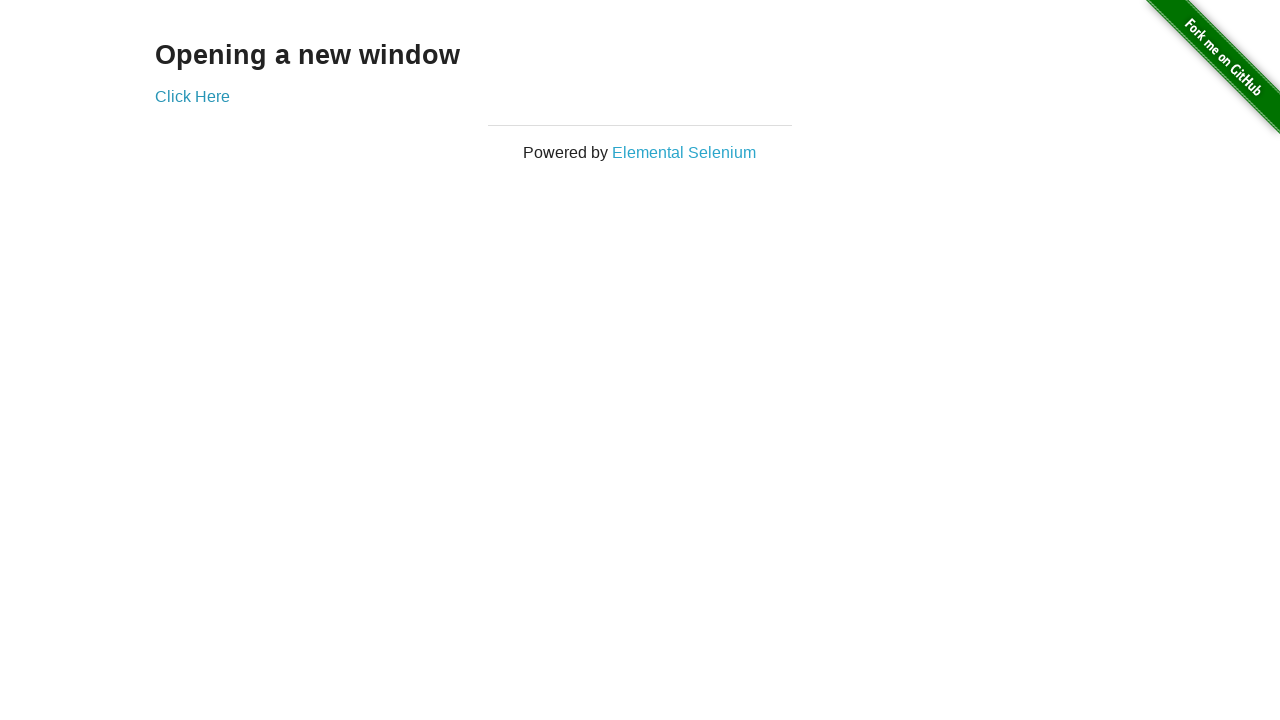

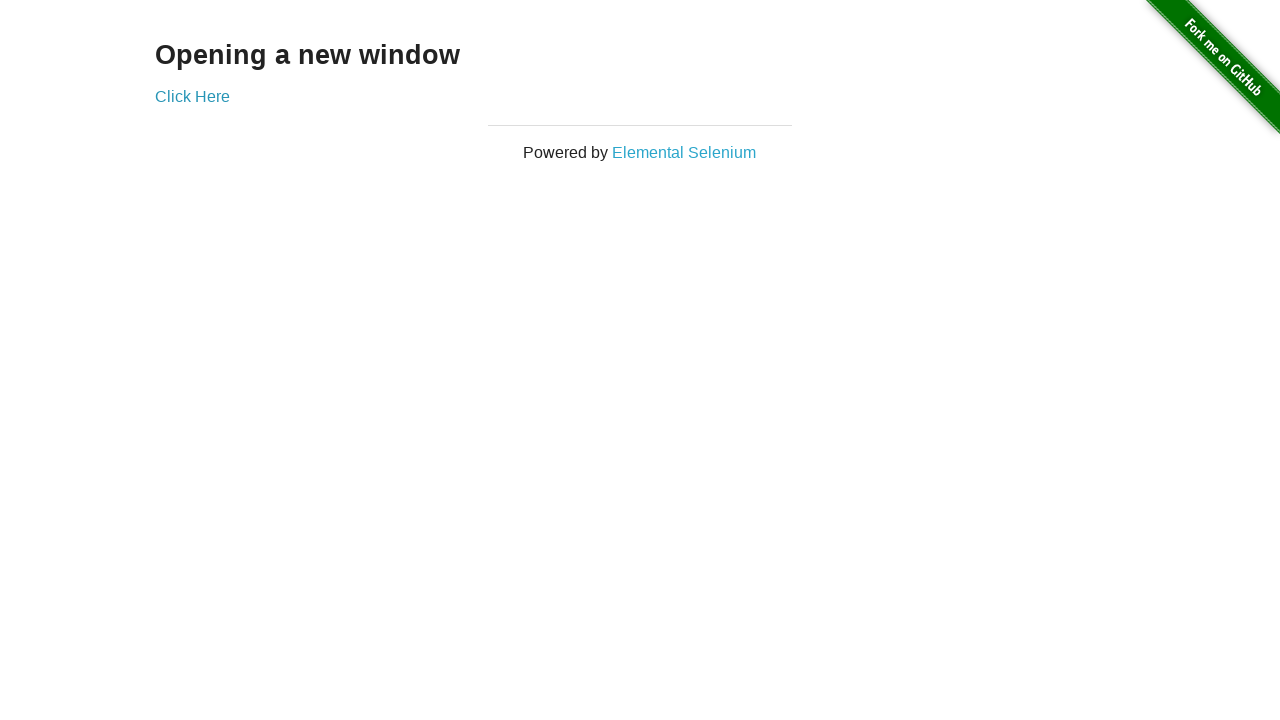